Tests dragging an element contained within its parent boundary on the Container Restricted tab

Starting URL: https://demoqa.com/dragabble

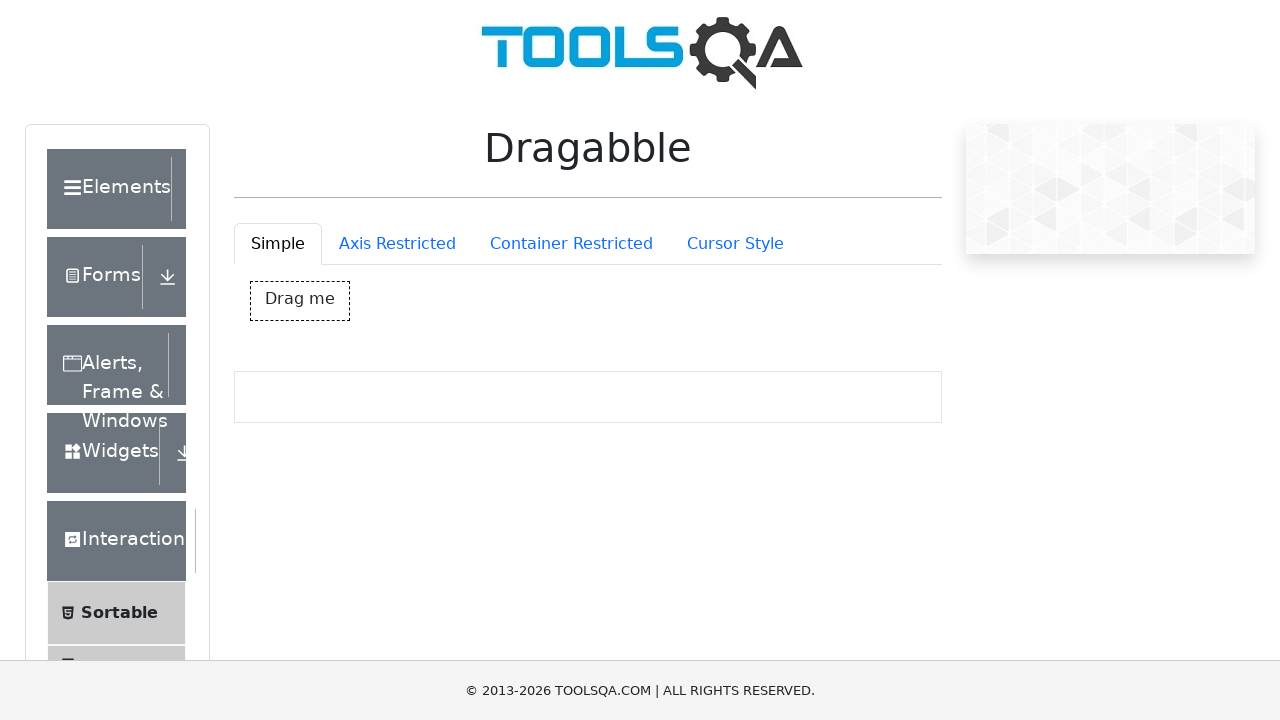

Clicked on Container Restricted tab at (571, 244) on #draggableExample-tab-containerRestriction
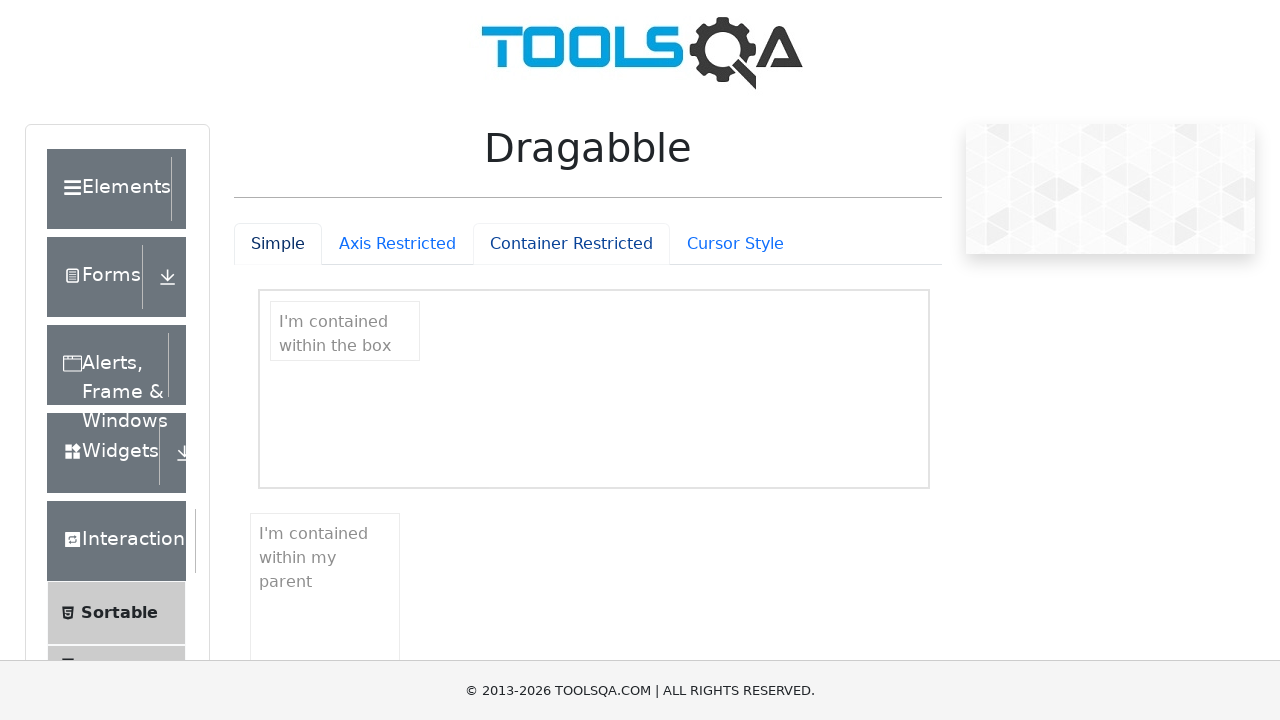

Located draggable element contained within parent
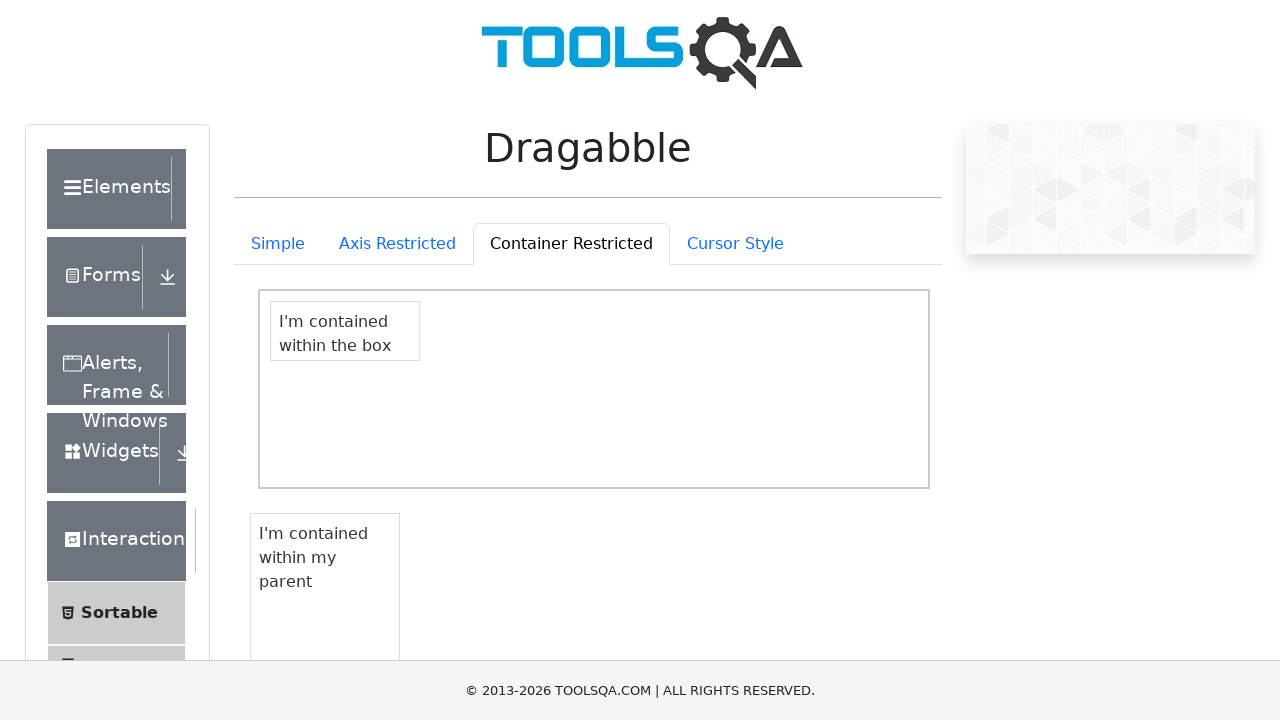

Dragged element to new position (15, 60) within parent boundary at (274, 584)
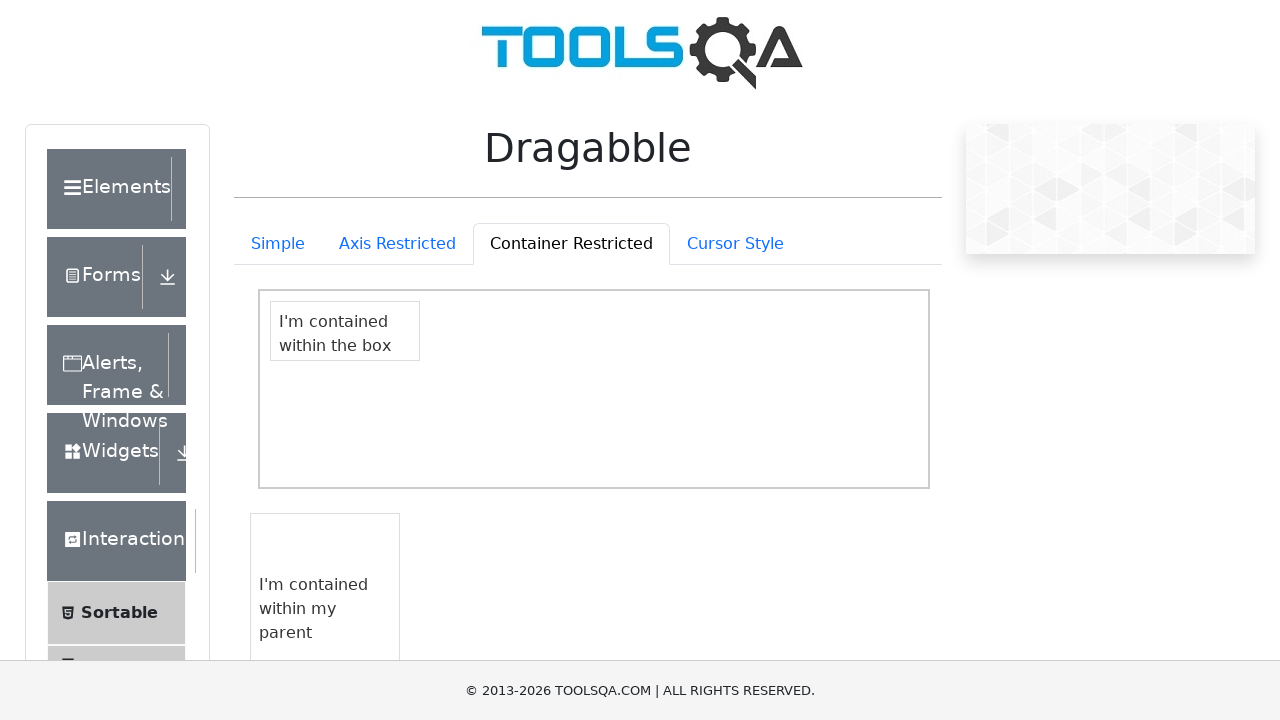

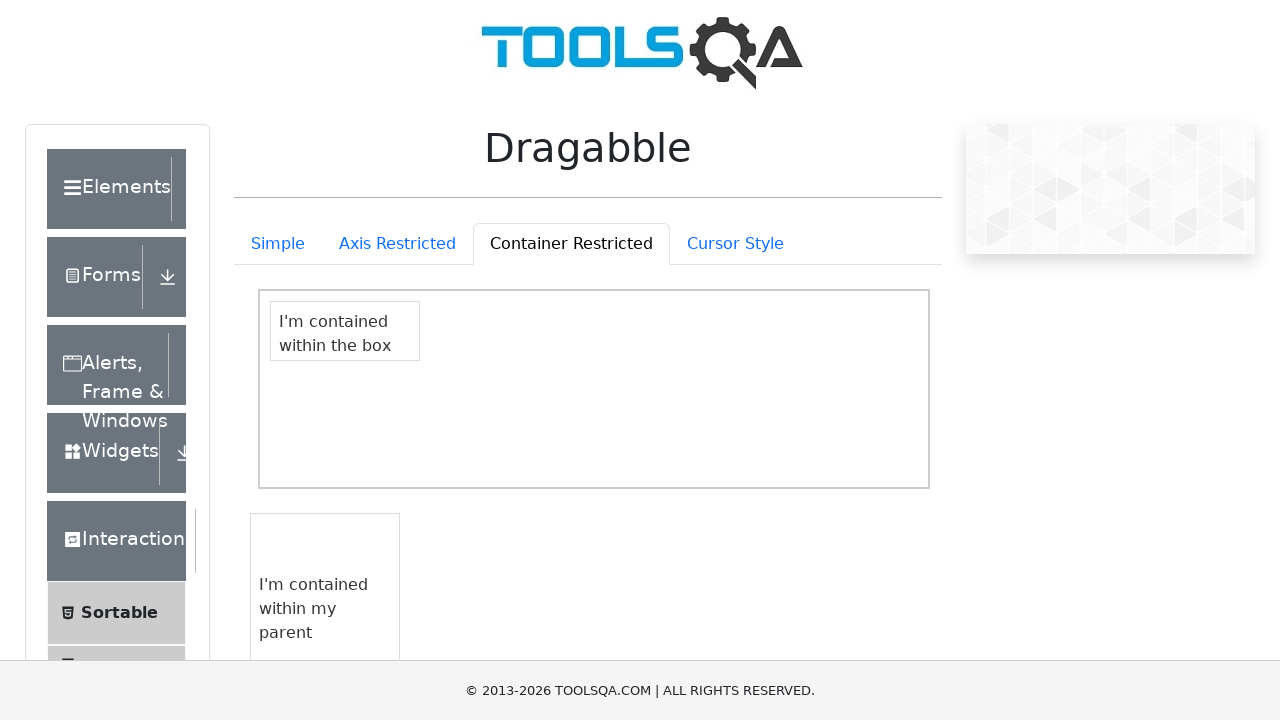